Opens the Spotify main page and verifies it loads successfully

Starting URL: https://open.spotify.com/

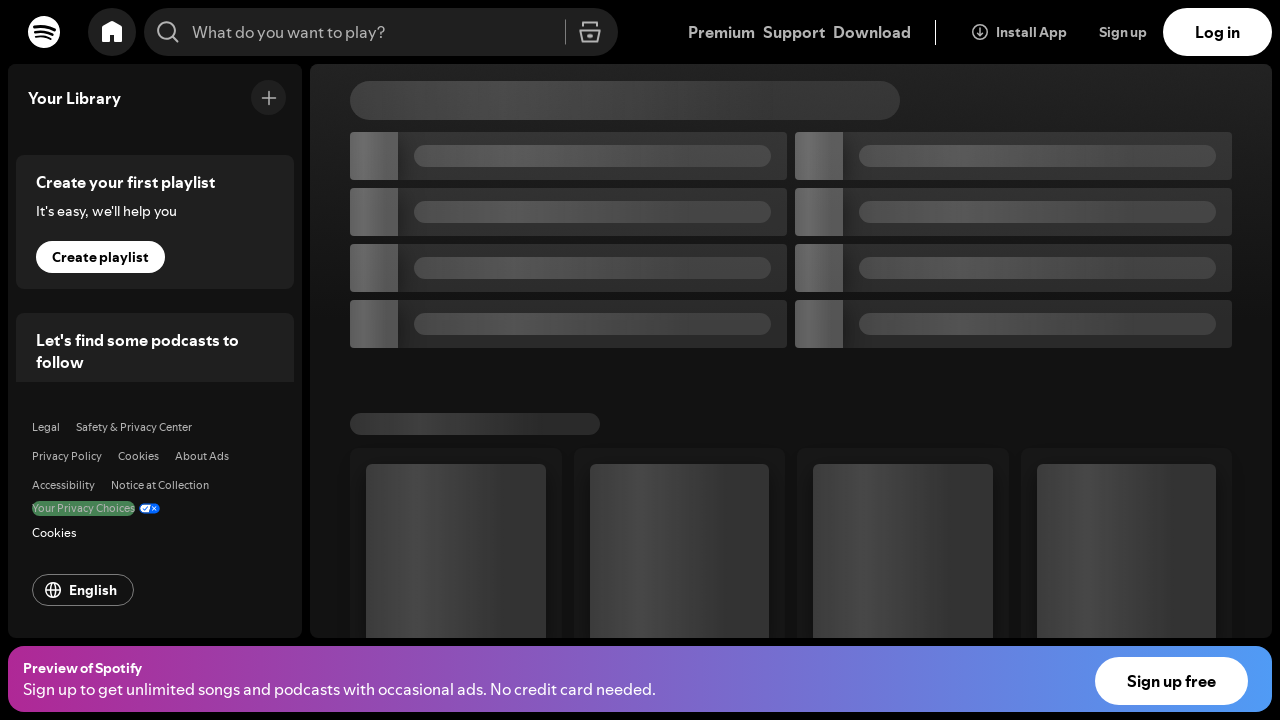

Waited for signup button to be present - Spotify main page loaded successfully
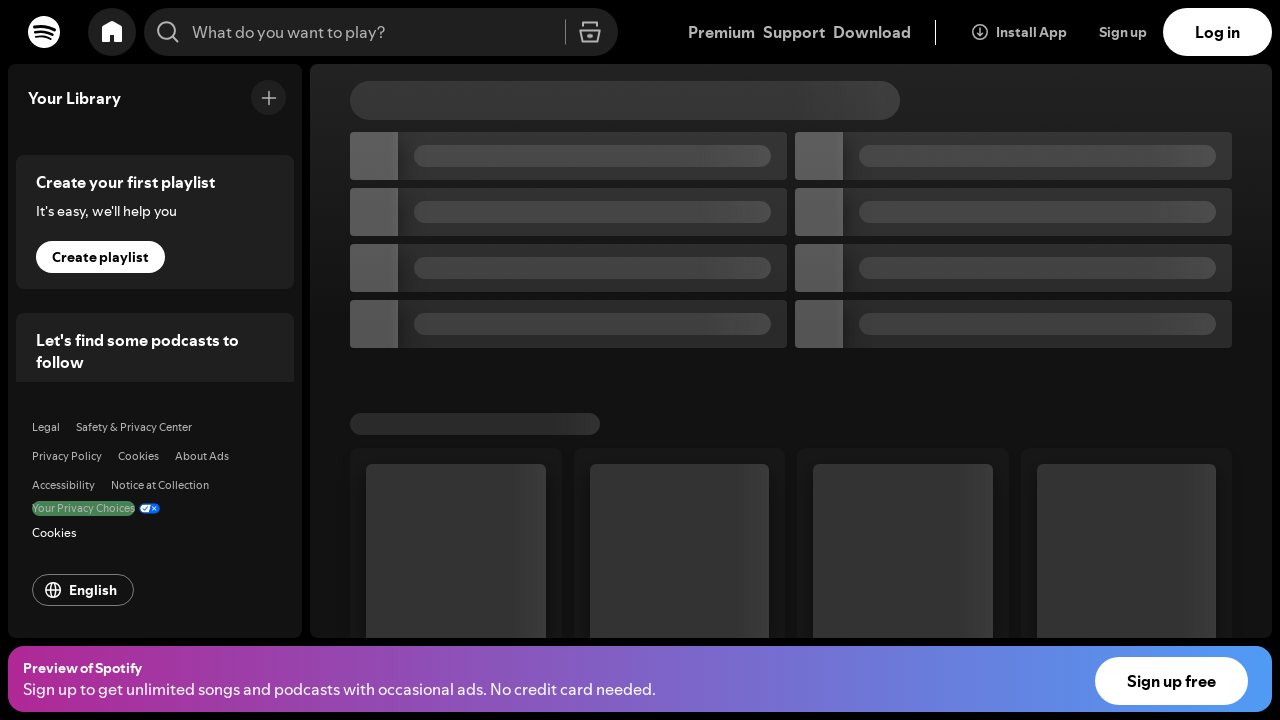

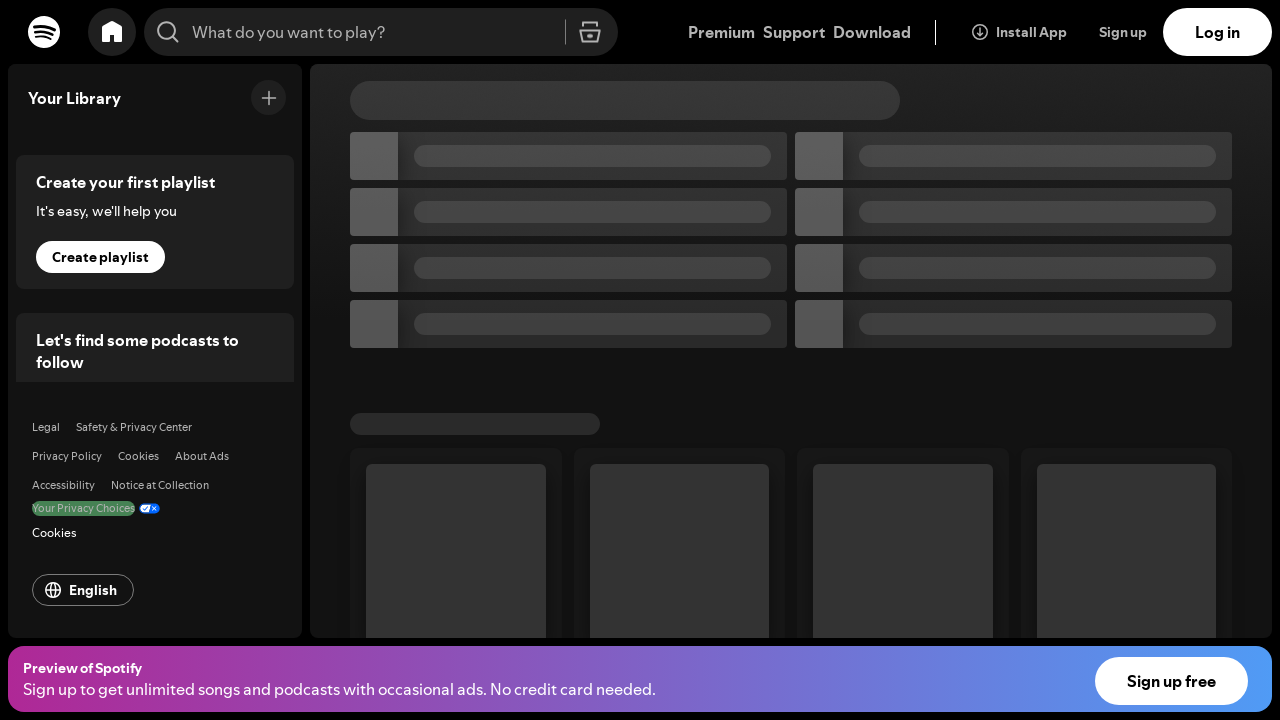